Tests range slider interaction by pressing arrow keys to increase the value and verifying the value changed

Starting URL: https://www.selenium.dev/selenium/web/web-form.html

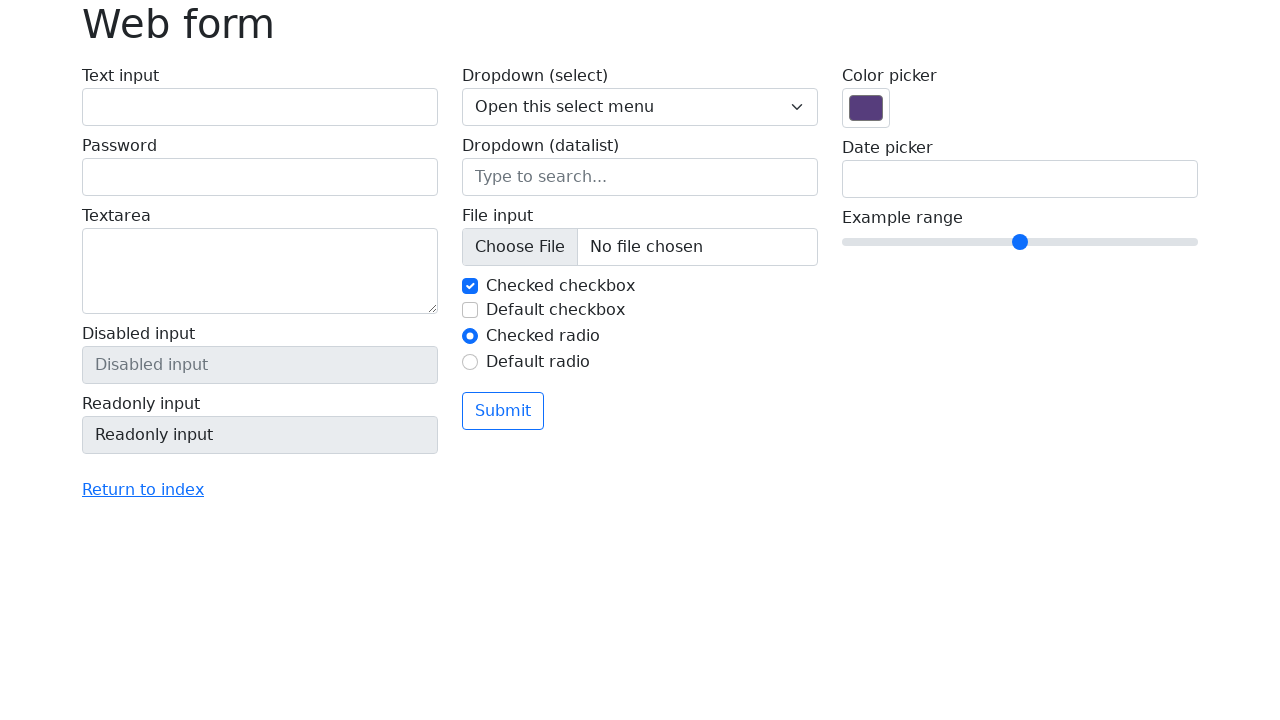

Located range input element
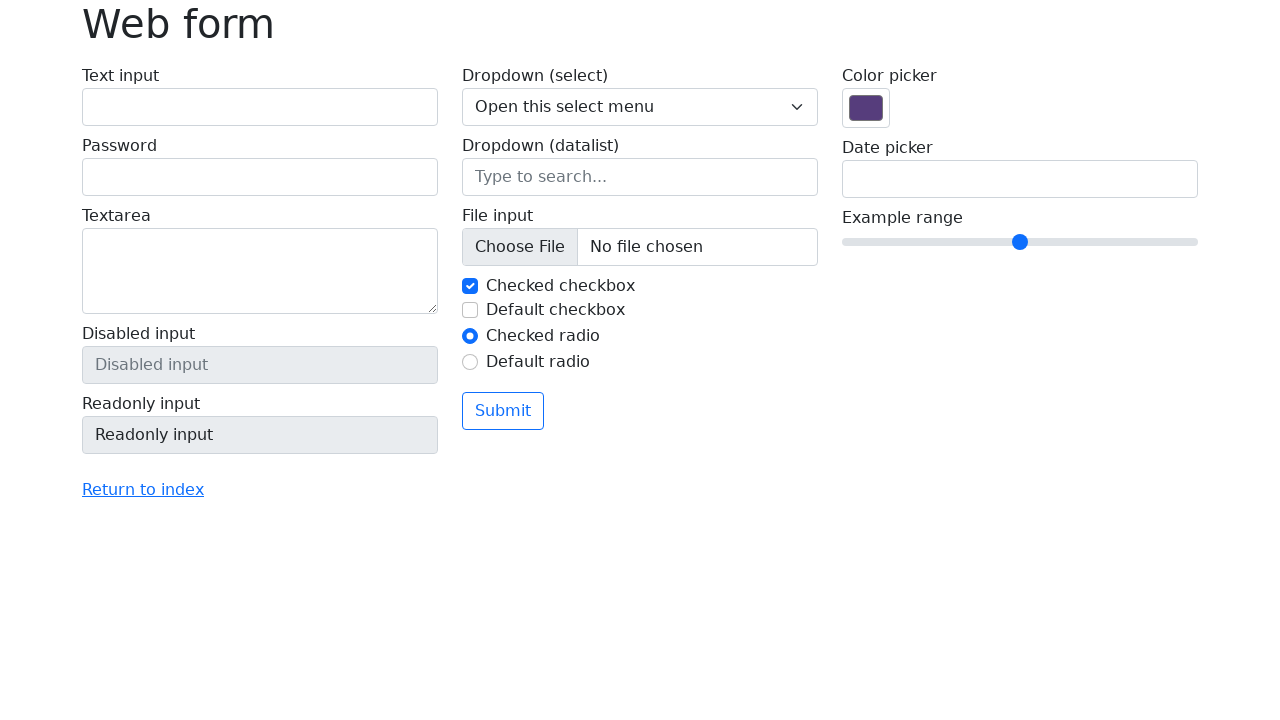

Focused on range input on input[name='my-range']
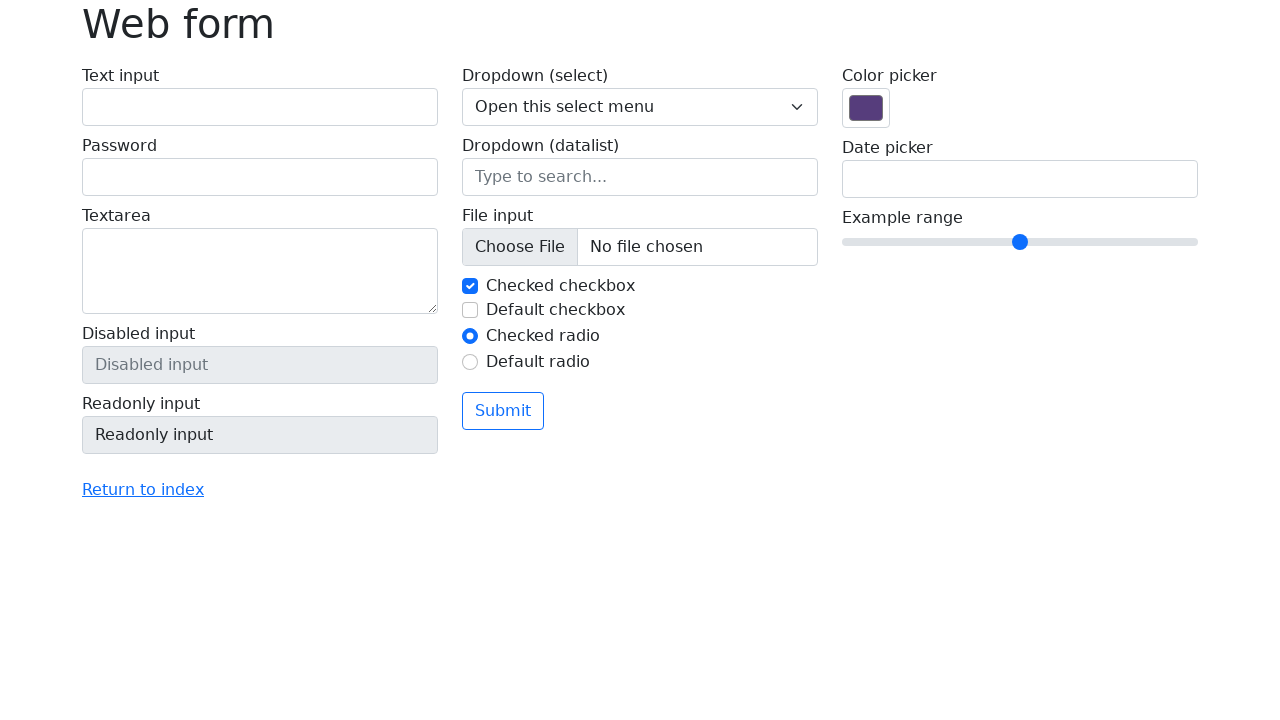

Pressed ArrowRight key to increase range value (1st press) on input[name='my-range']
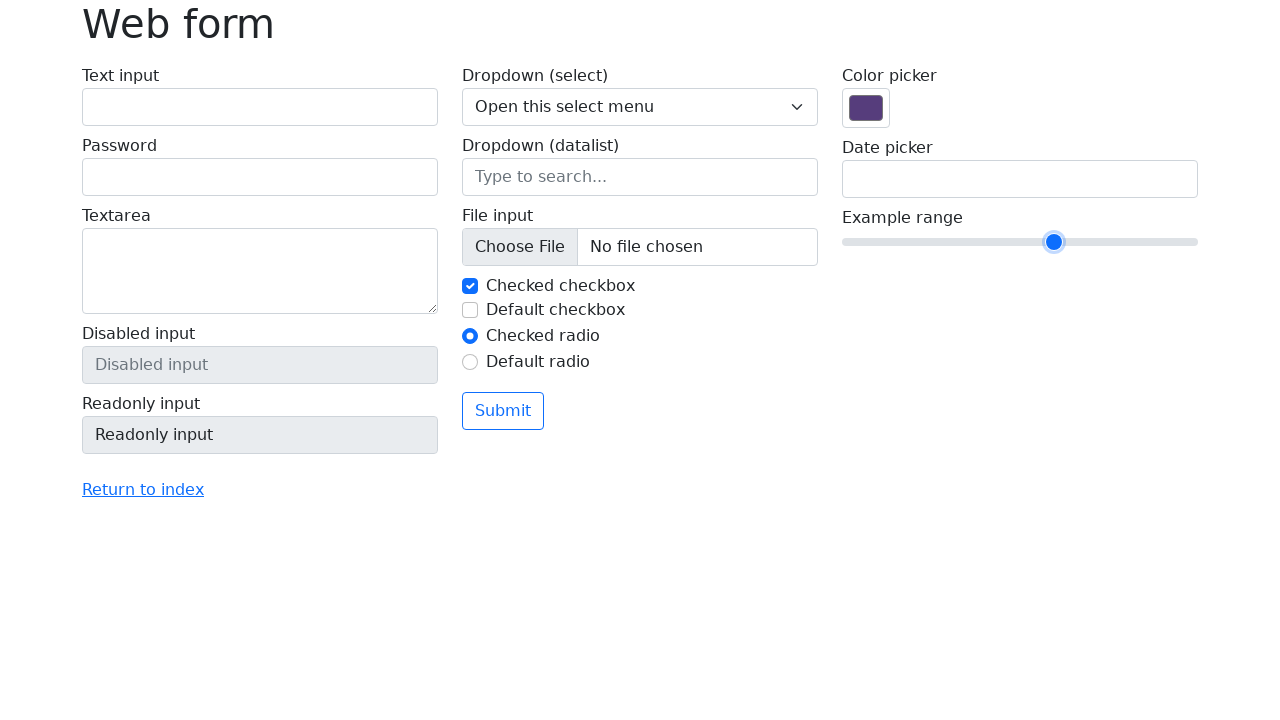

Pressed ArrowRight key to increase range value (2nd press) on input[name='my-range']
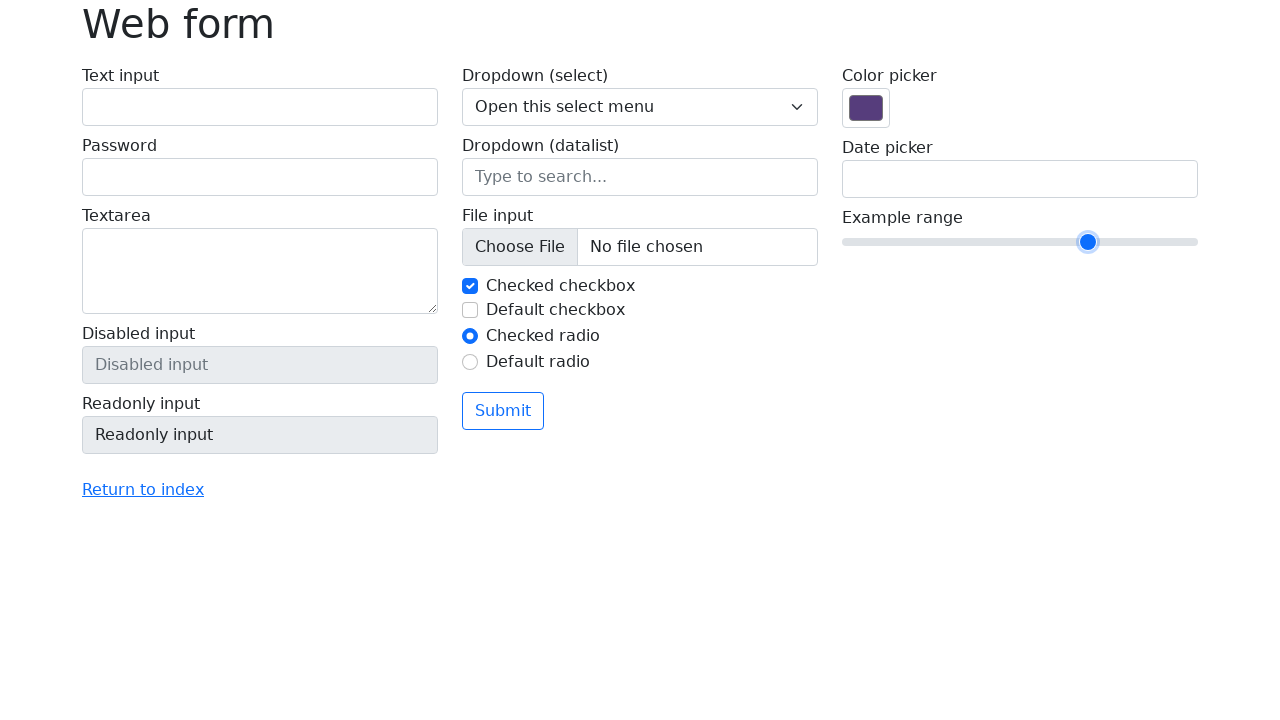

Pressed ArrowRight key to increase range value (3rd press) on input[name='my-range']
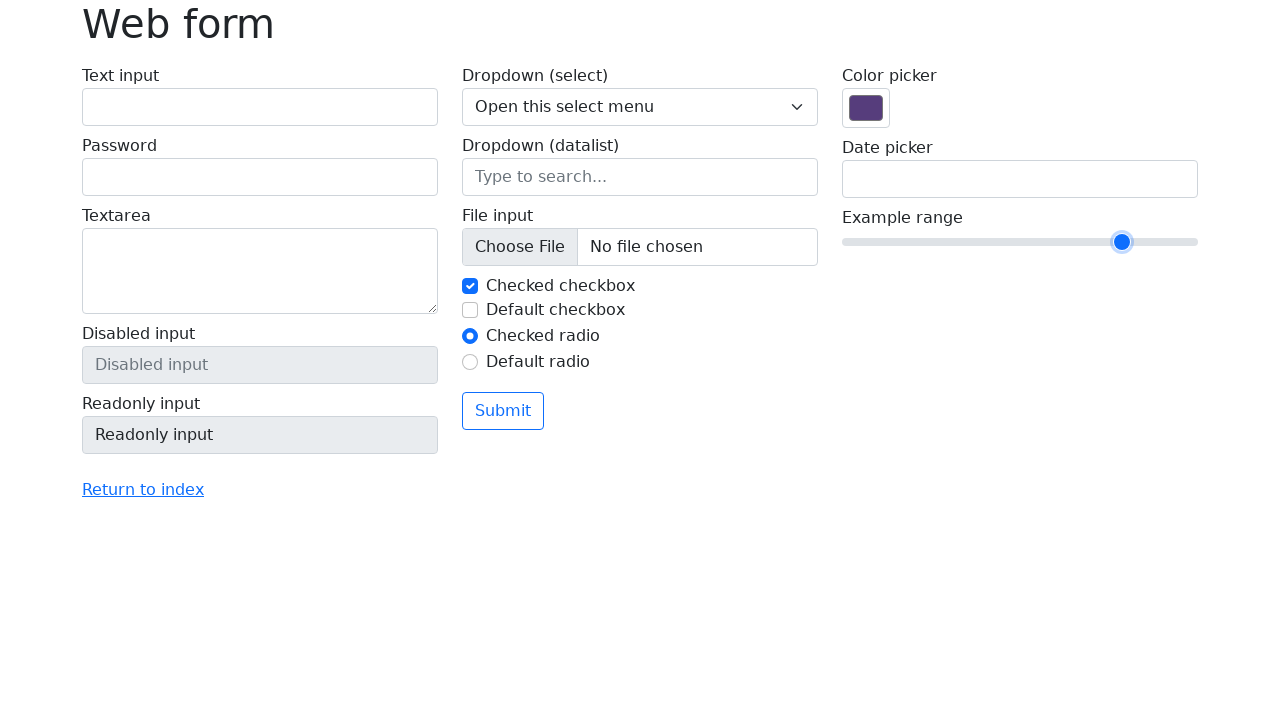

Retrieved range input value
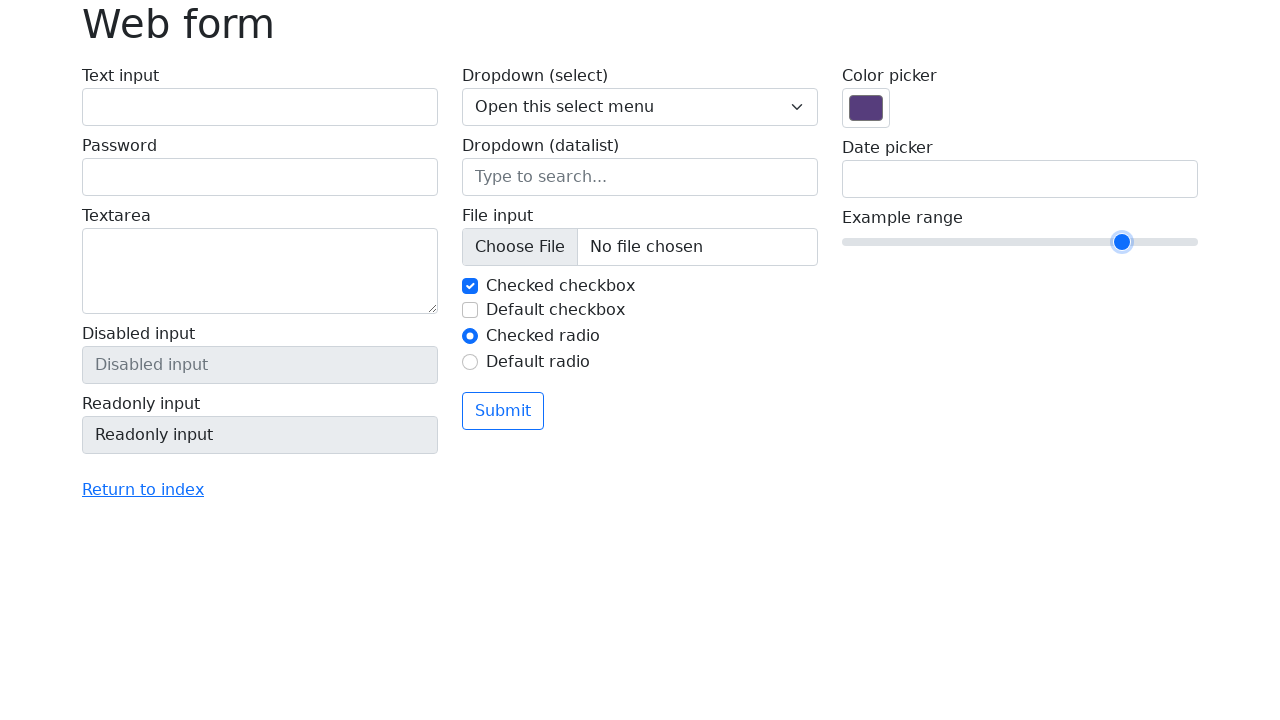

Asserted that range input value is not None
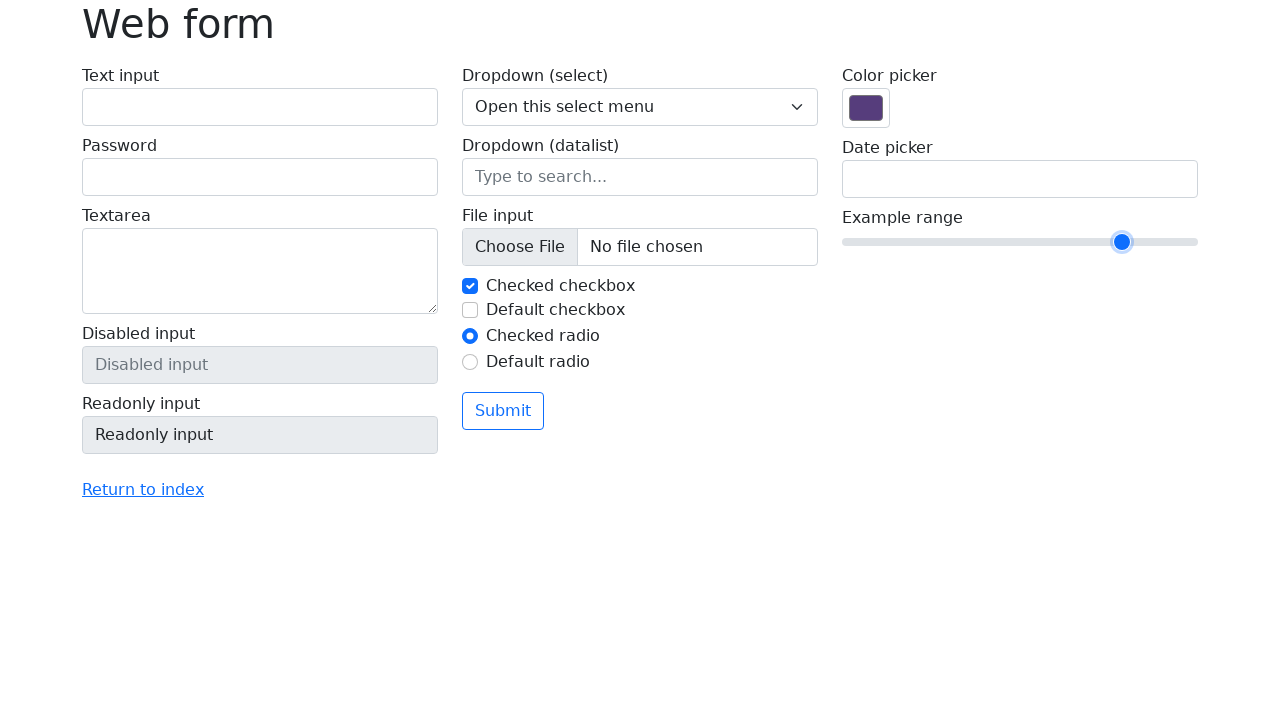

Asserted that range input value is greater than 0
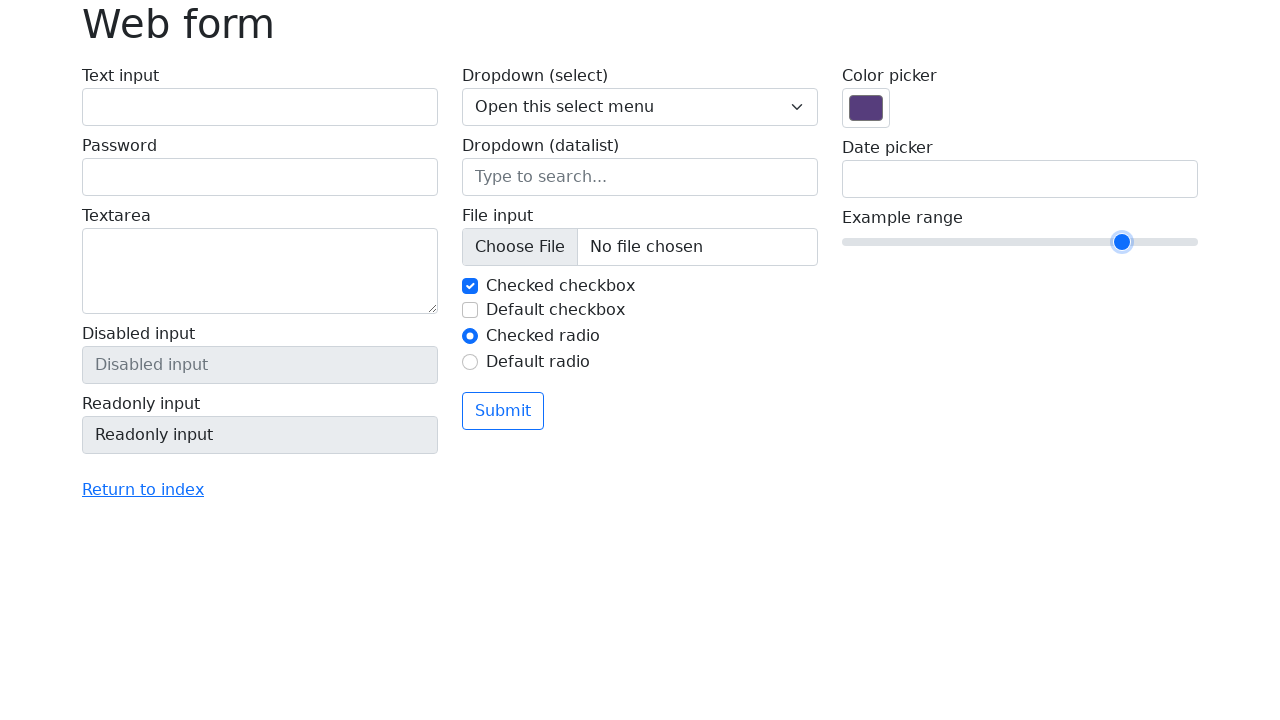

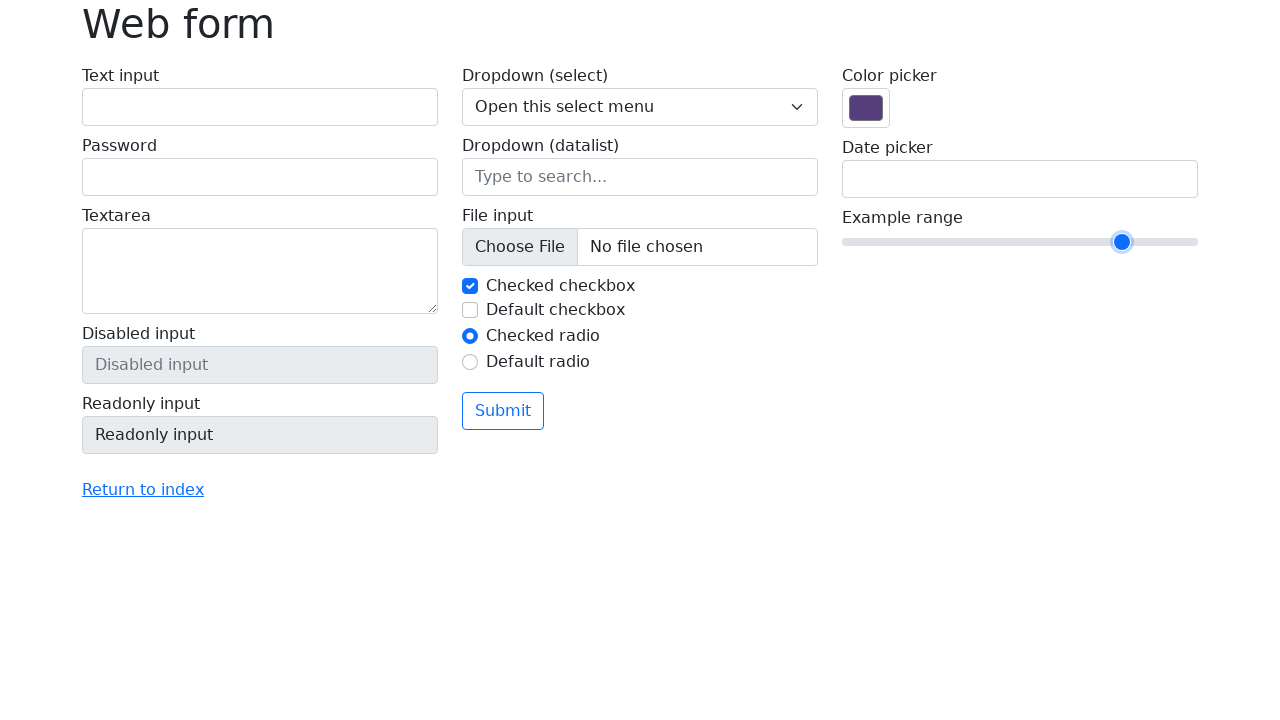